Tests the CURA Healthcare demo site by clicking the "Make Appointment" button on the homepage to navigate to the appointment/login page.

Starting URL: https://katalon-demo-cura.herokuapp.com/

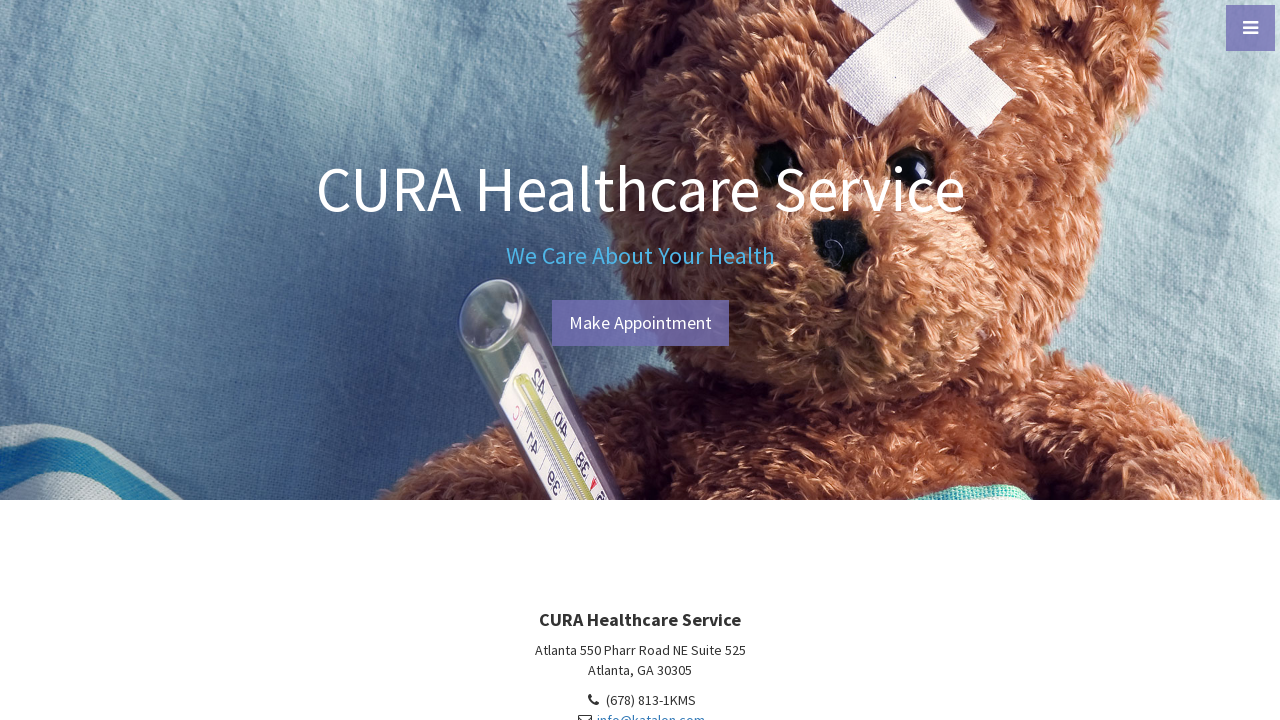

Clicked the 'Make Appointment' button on CURA Healthcare homepage at (640, 323) on #btn-make-appointment
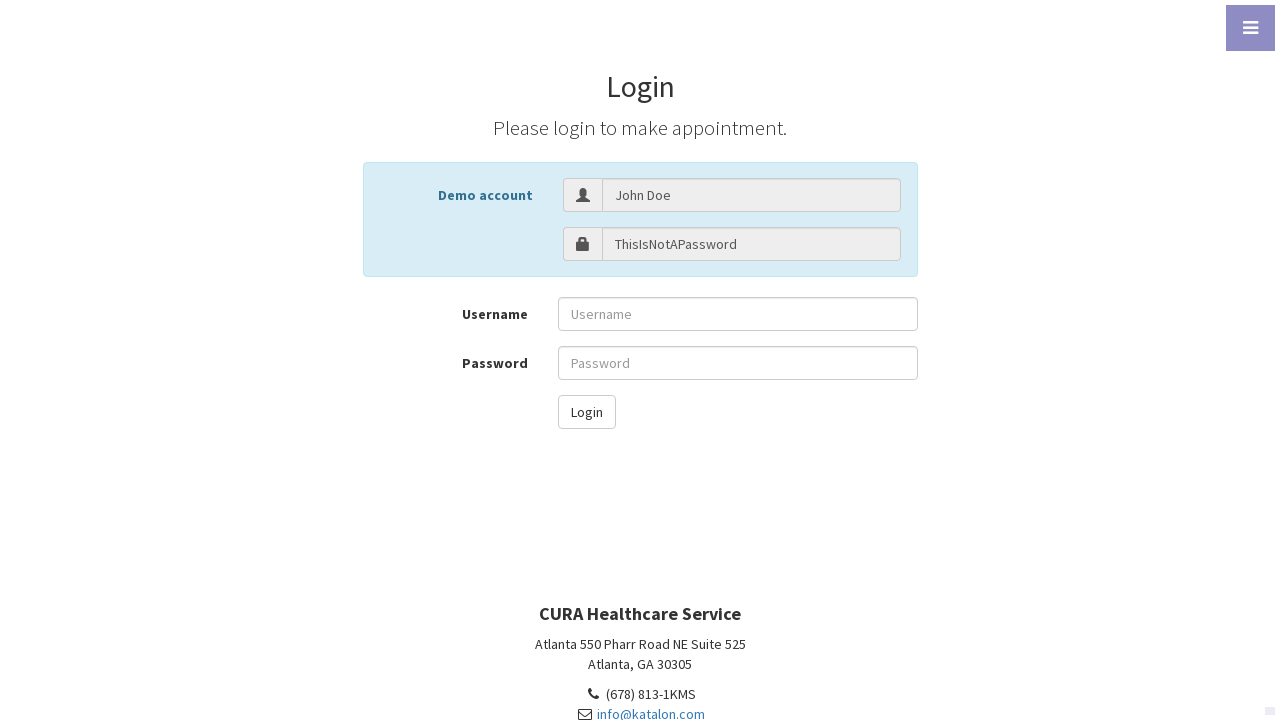

Waited for appointment/login page to load
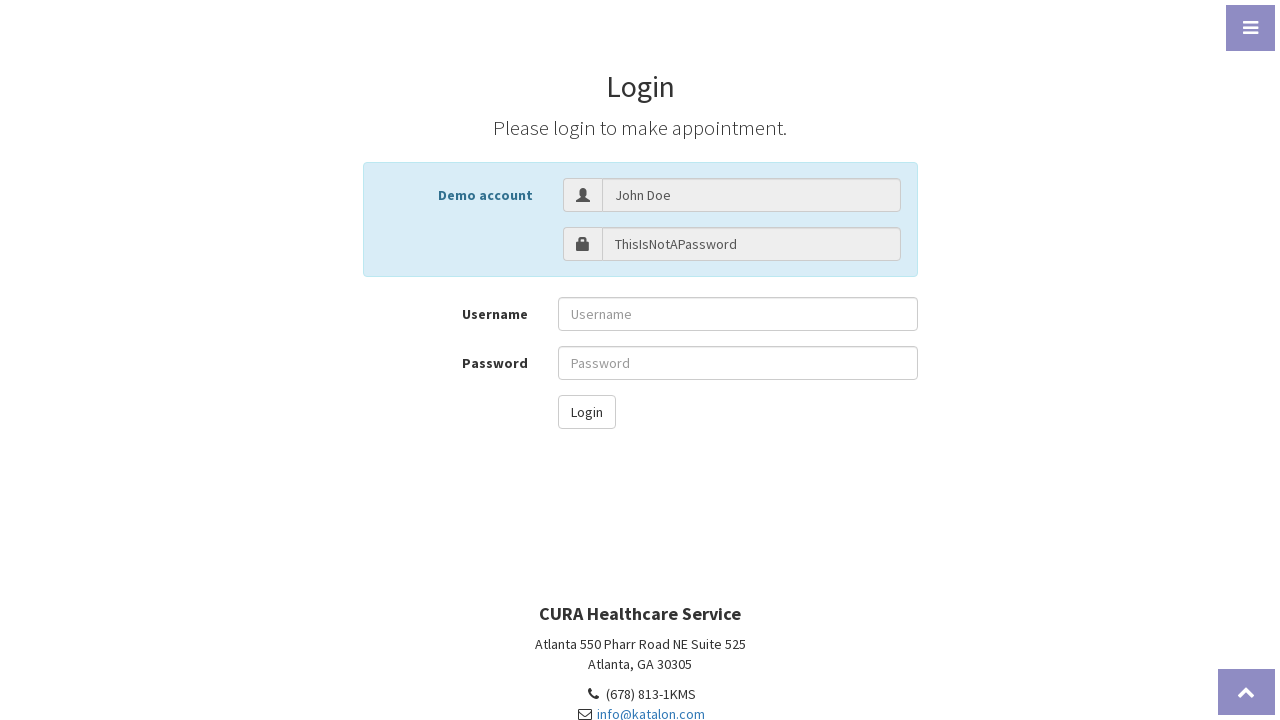

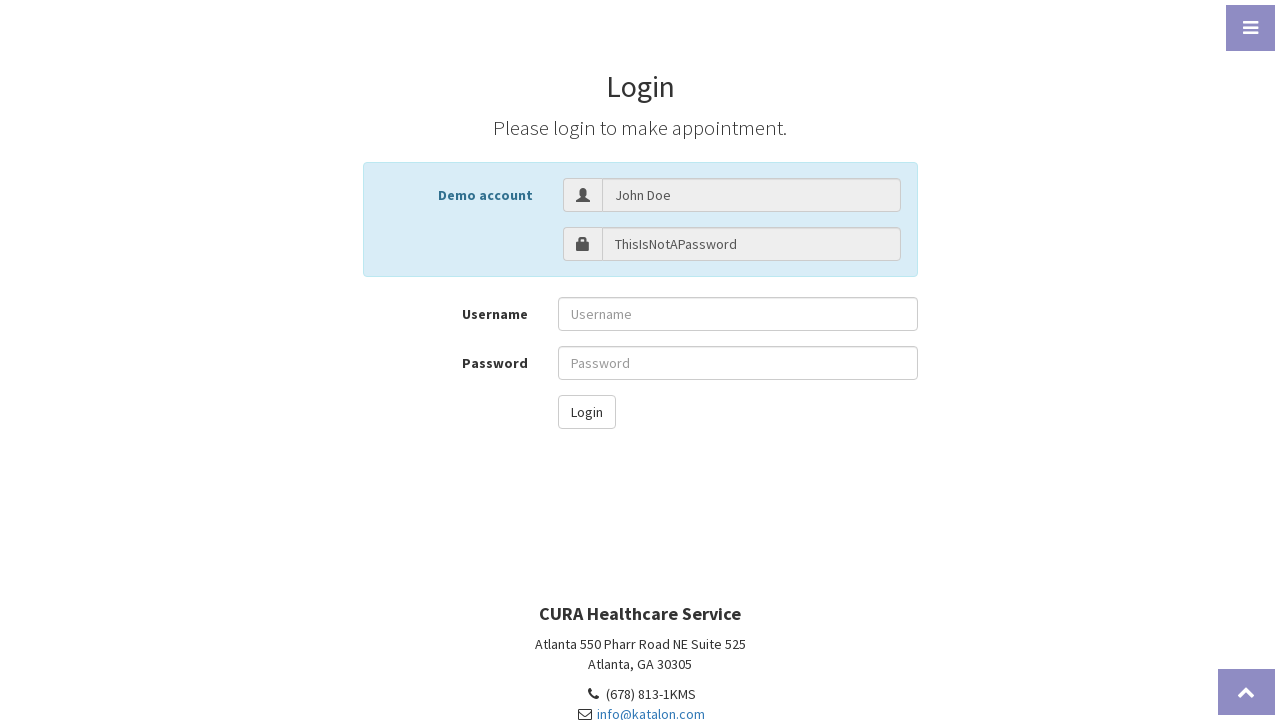